Navigates to the Find a park page and clicks on the A-Z park list link to verify it redirects to the correct page.

Starting URL: https://bcparks.ca/

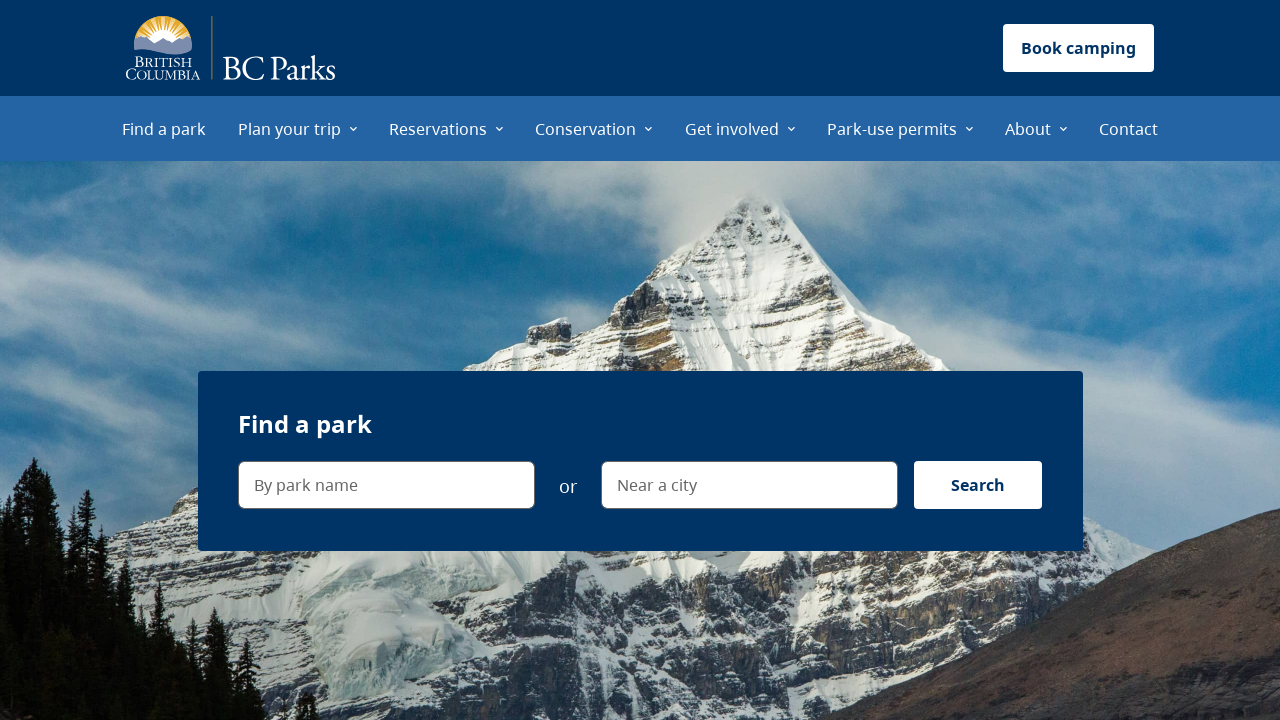

Clicked 'Find a park' menu item at (164, 128) on internal:role=menuitem[name="Find a park"i]
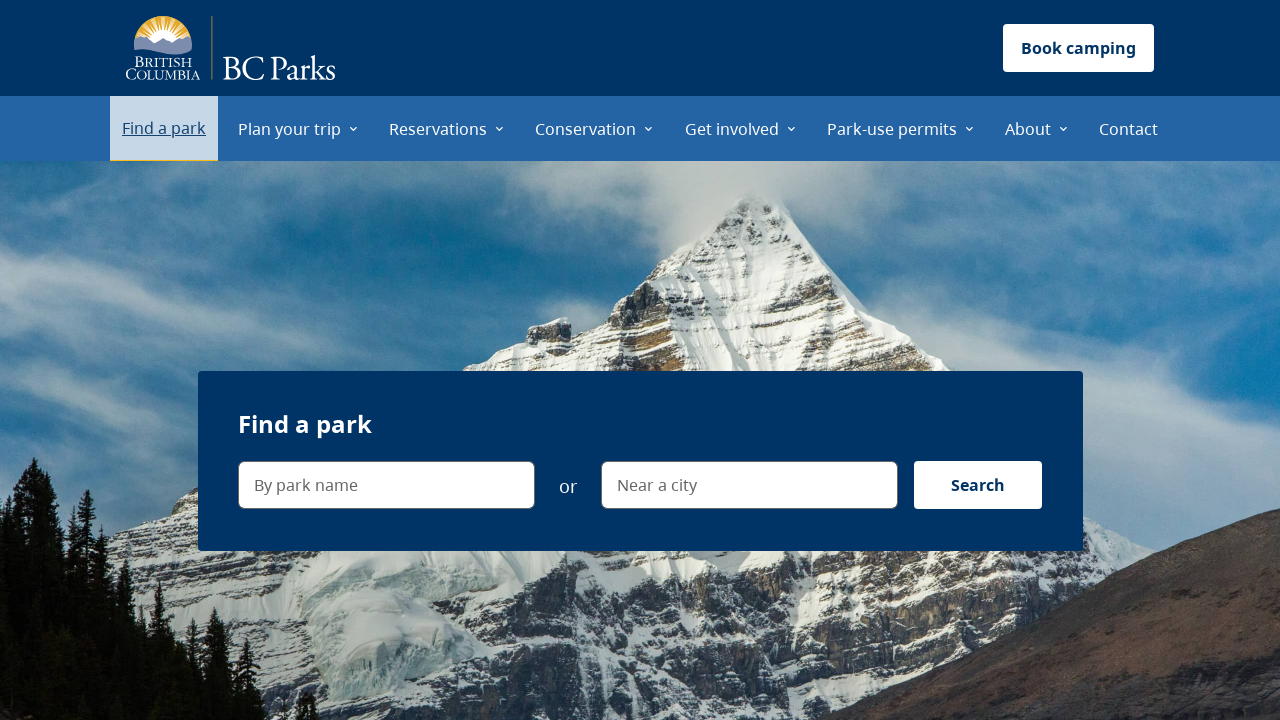

Waited for page to fully load (networkidle)
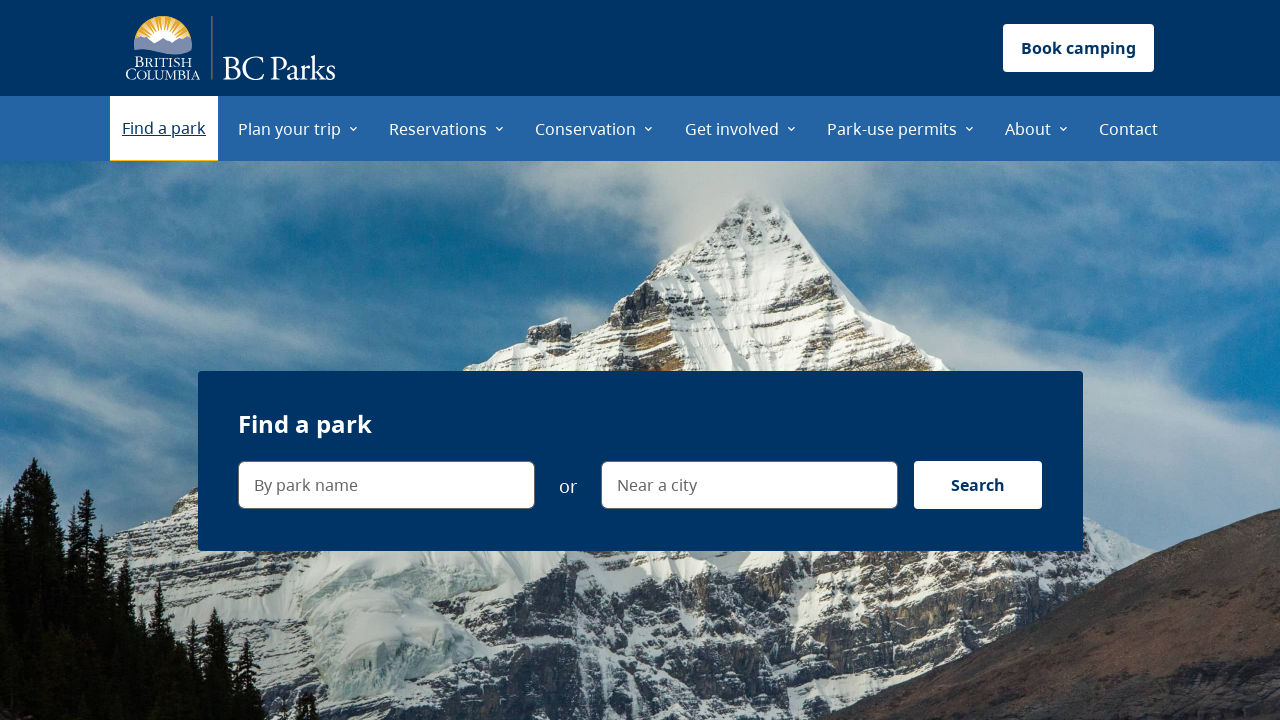

Verified navigation to Find a park page
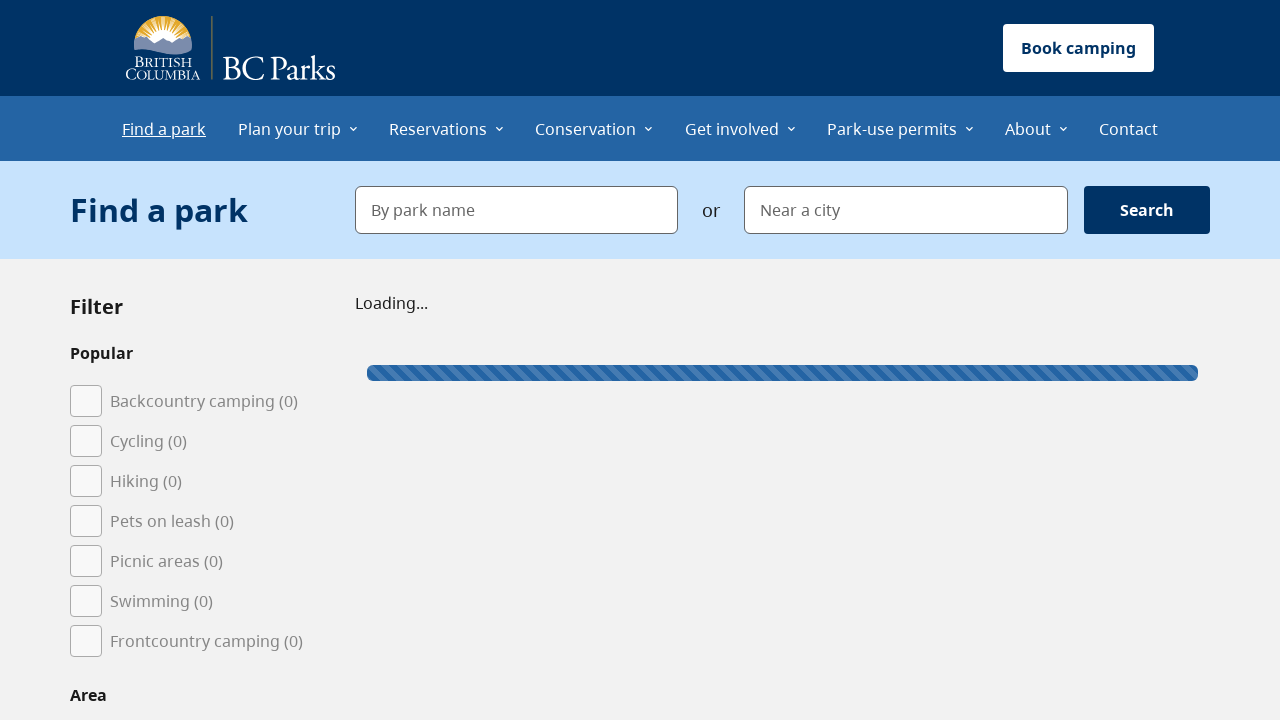

Clicked 'A–Z park list' link at (116, 361) on internal:role=link[name="A–Z park list"i]
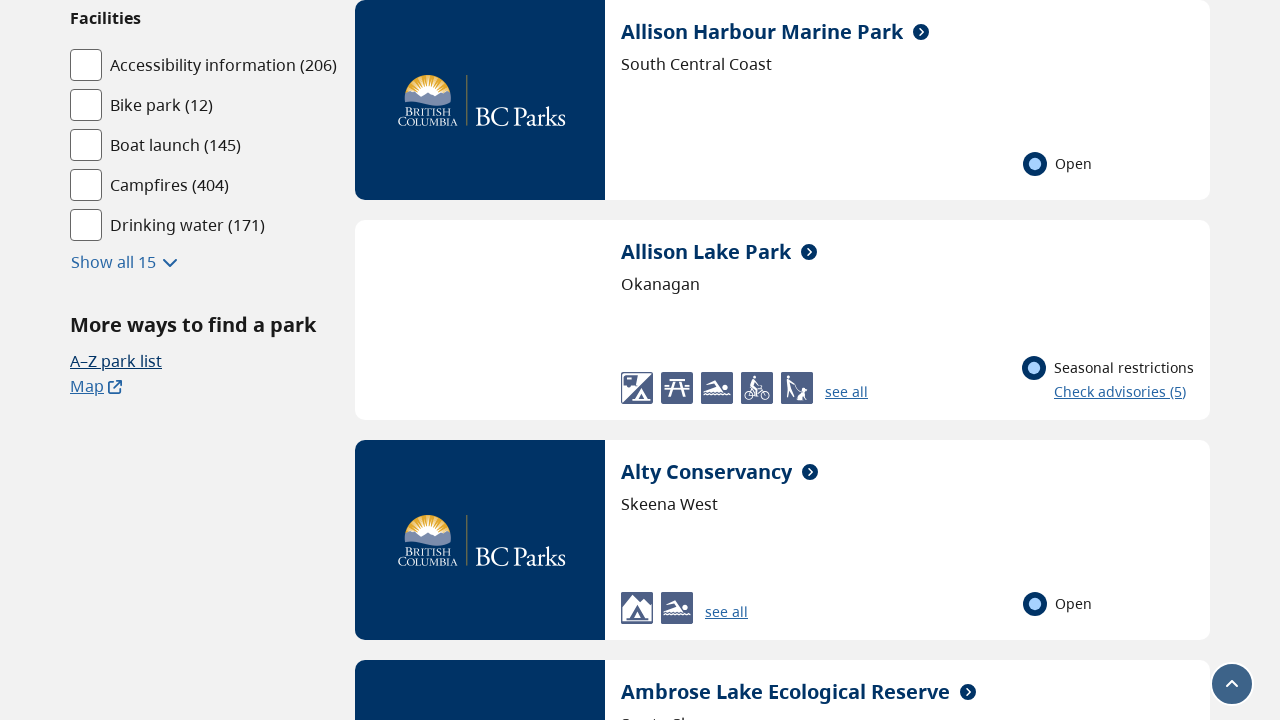

Verified redirect to A-Z park list page
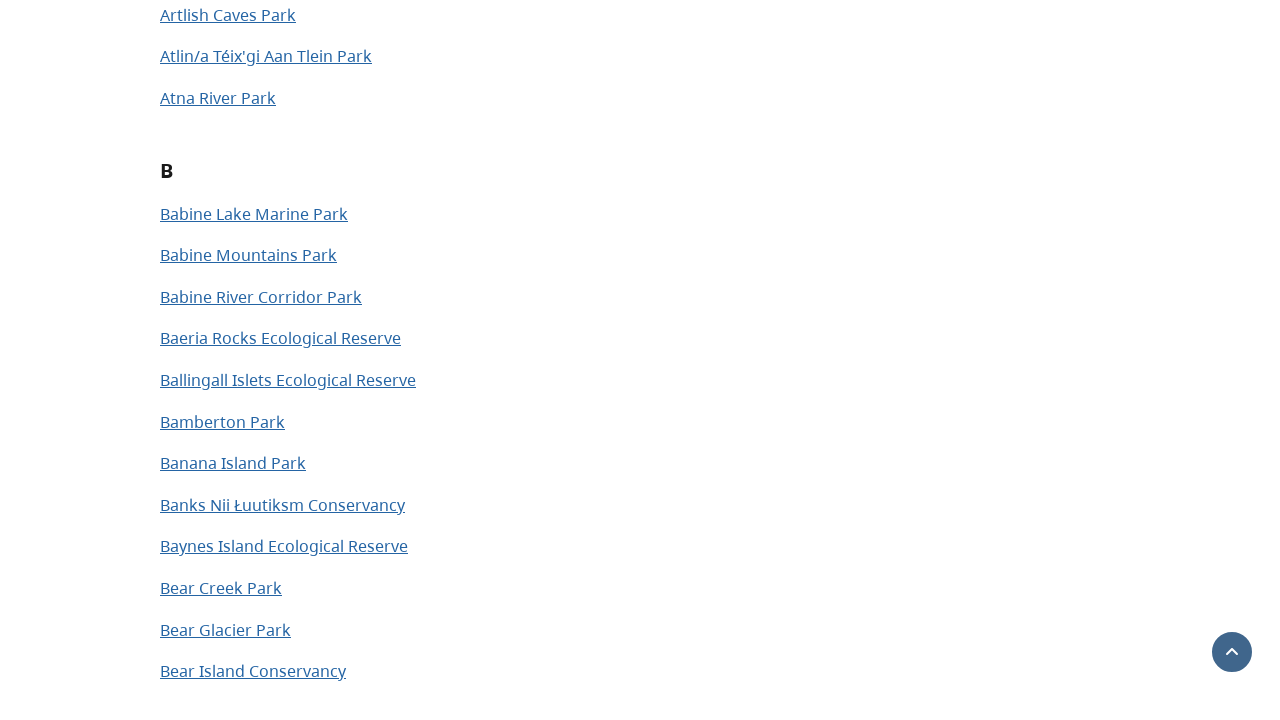

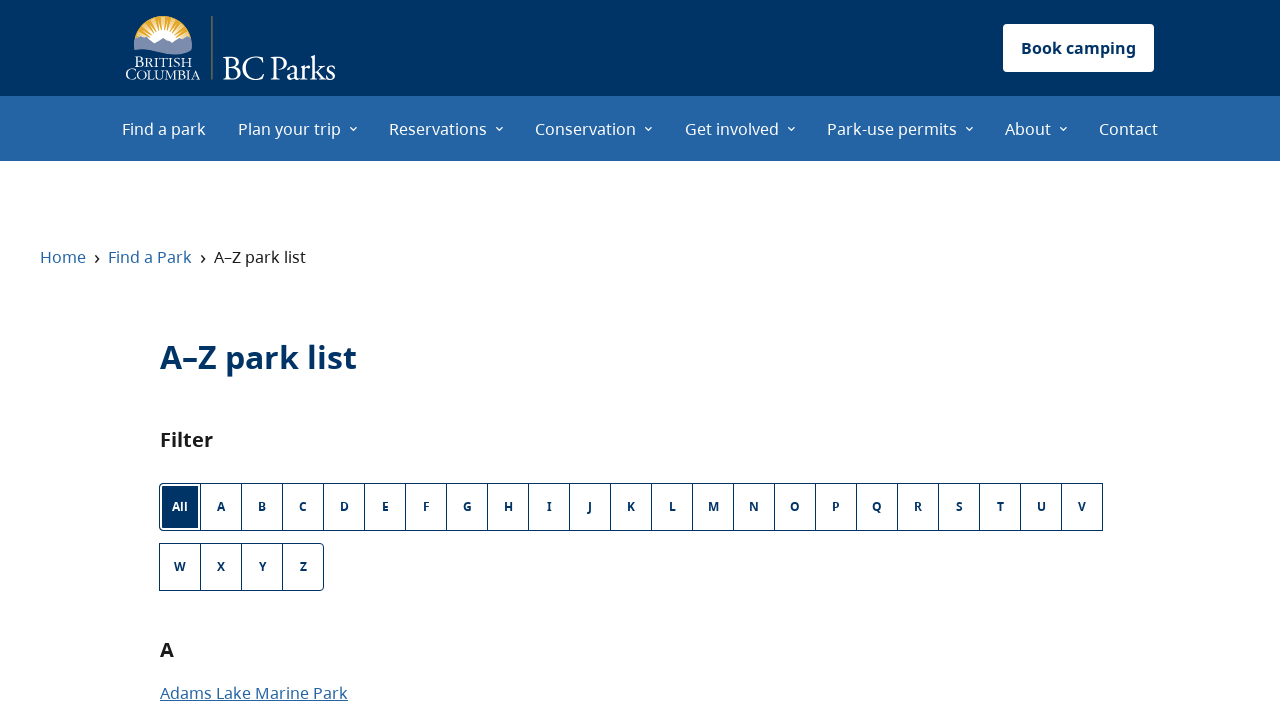